Tests handling a JavaScript prompt dialog by clicking a button, entering text in the prompt, and accepting it

Starting URL: https://v1.training-support.net/selenium/javascript-alerts

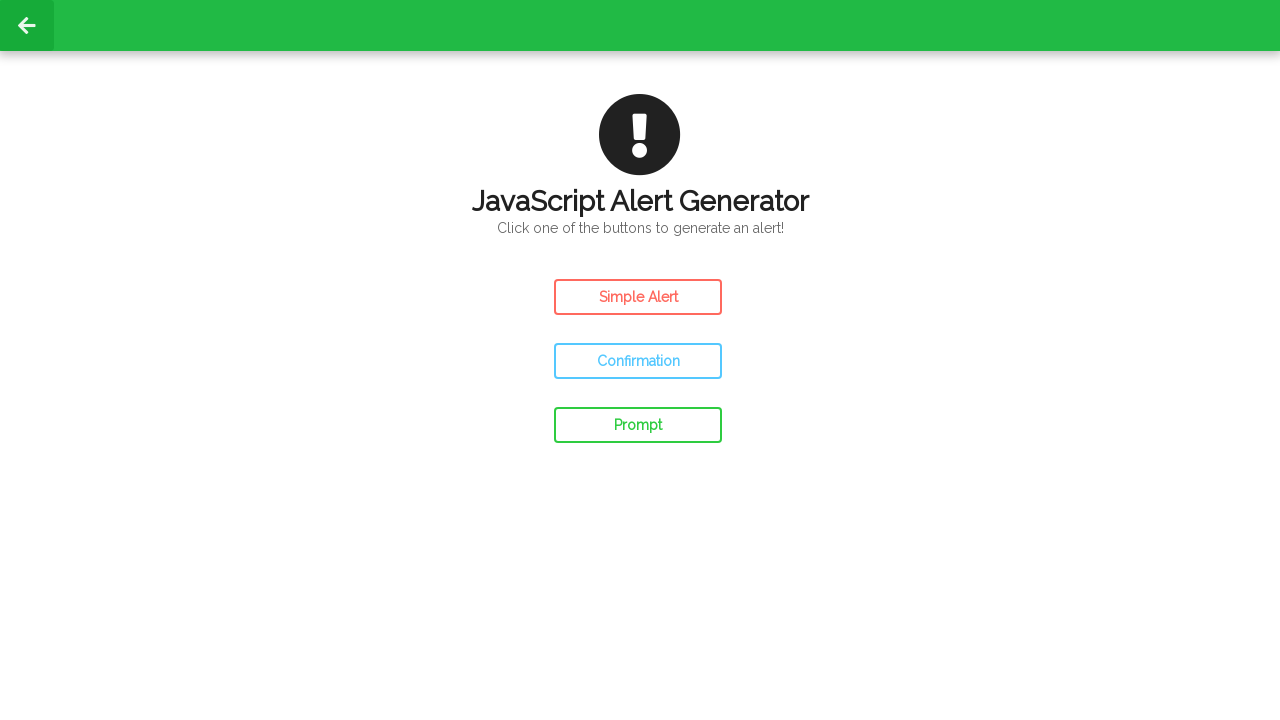

Set up dialog handler to accept prompt with 'Awesome!' text
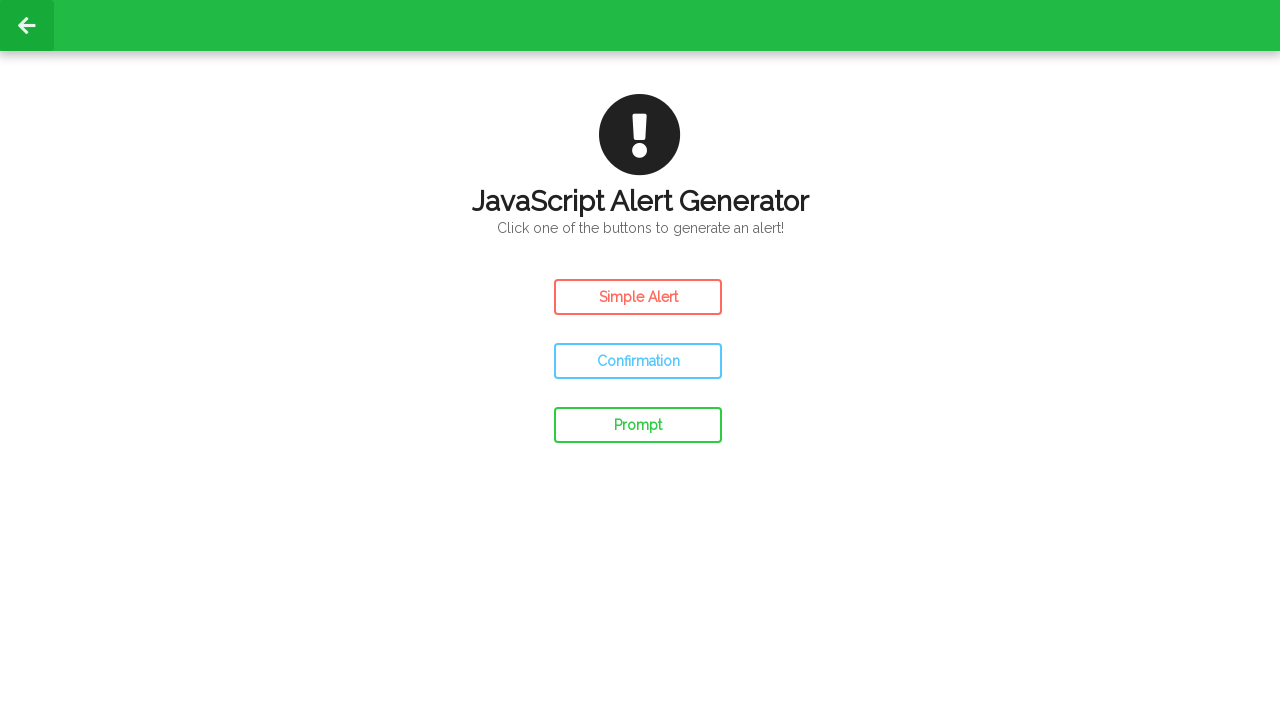

Clicked prompt button to trigger JavaScript prompt dialog at (638, 425) on #prompt
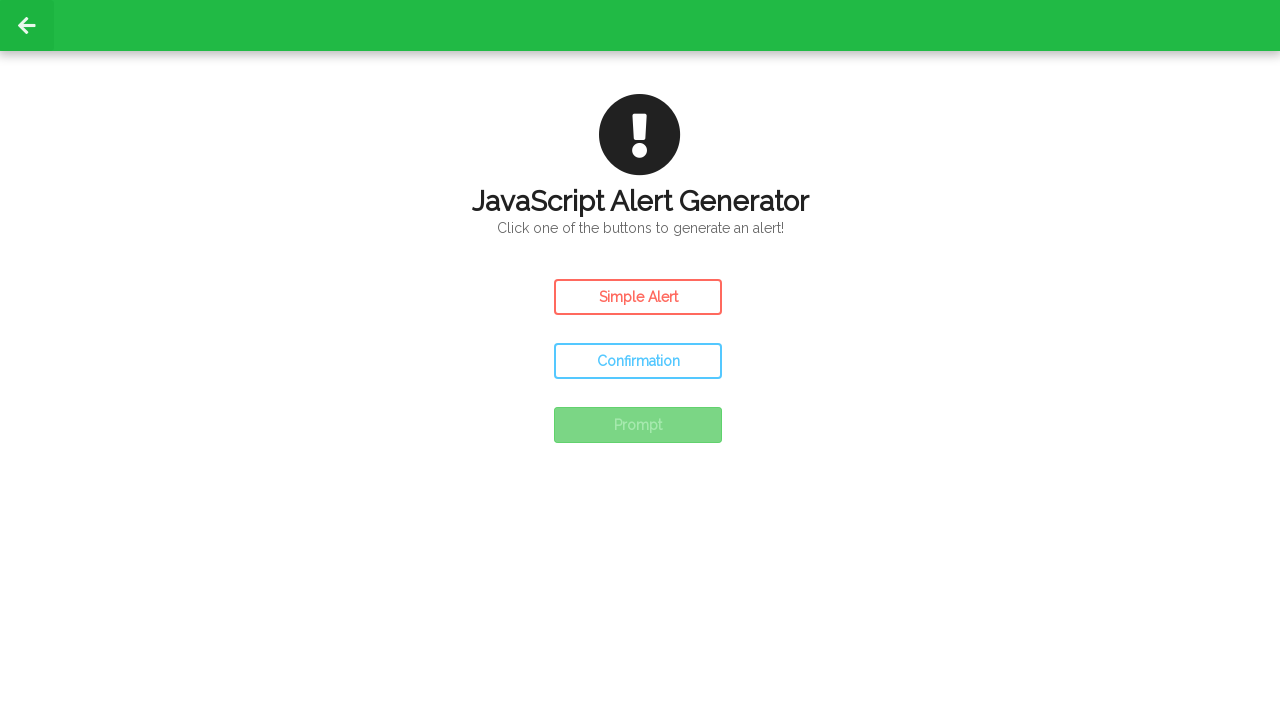

Waited 500ms for prompt dialog to be handled and processed
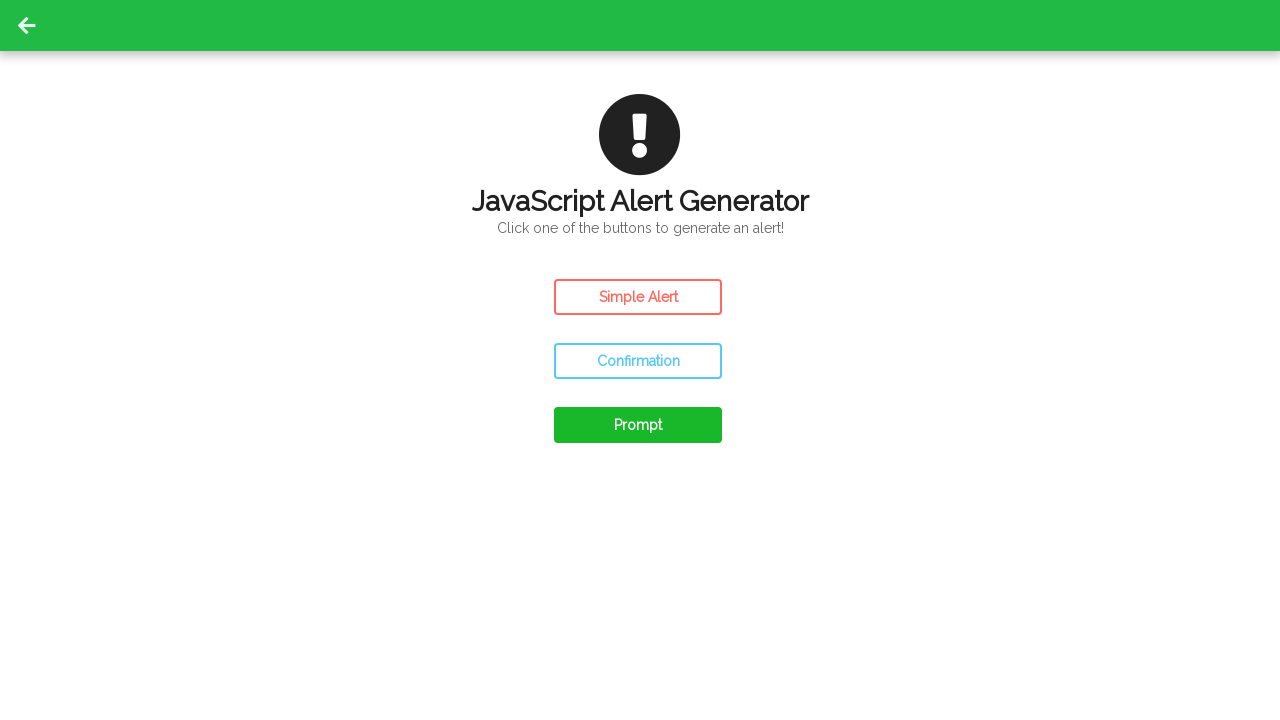

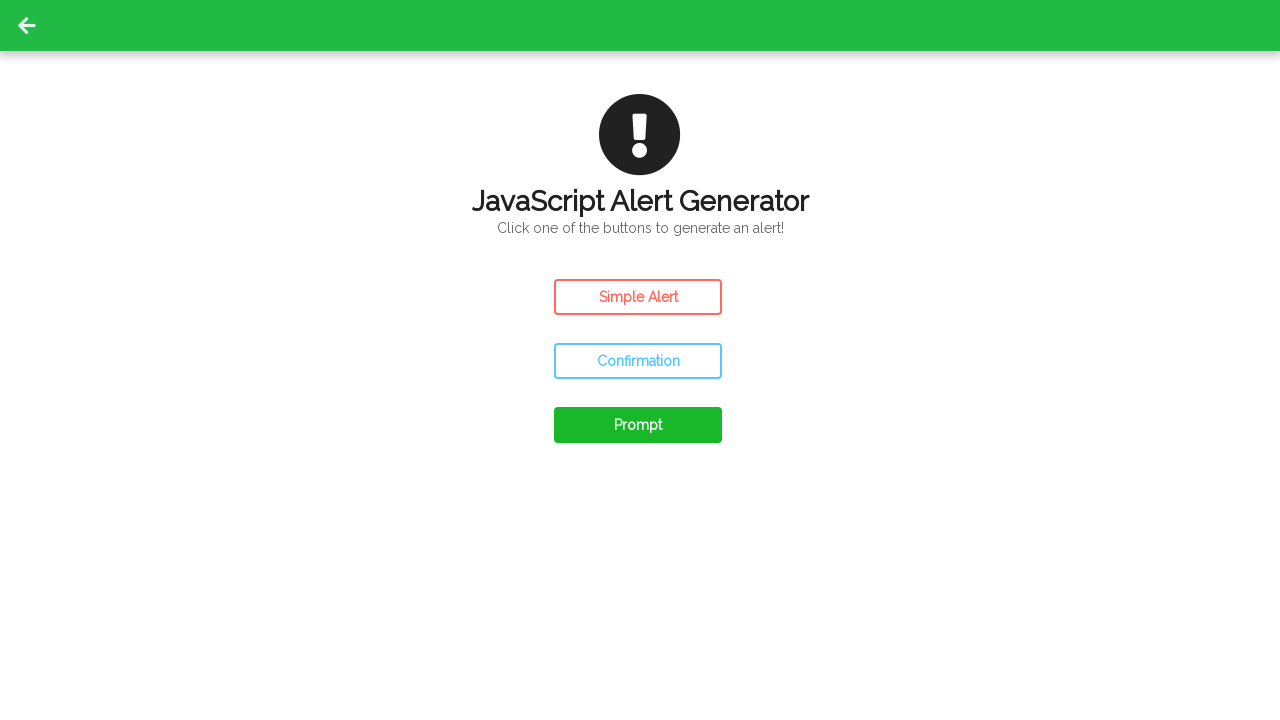